Tests drag and drop functionality on a canvas element by performing mouse actions to move elements and dragging a "Water" item onto the canvas.

Starting URL: https://gojs.net/latest/samples/htmlDragDrop.html

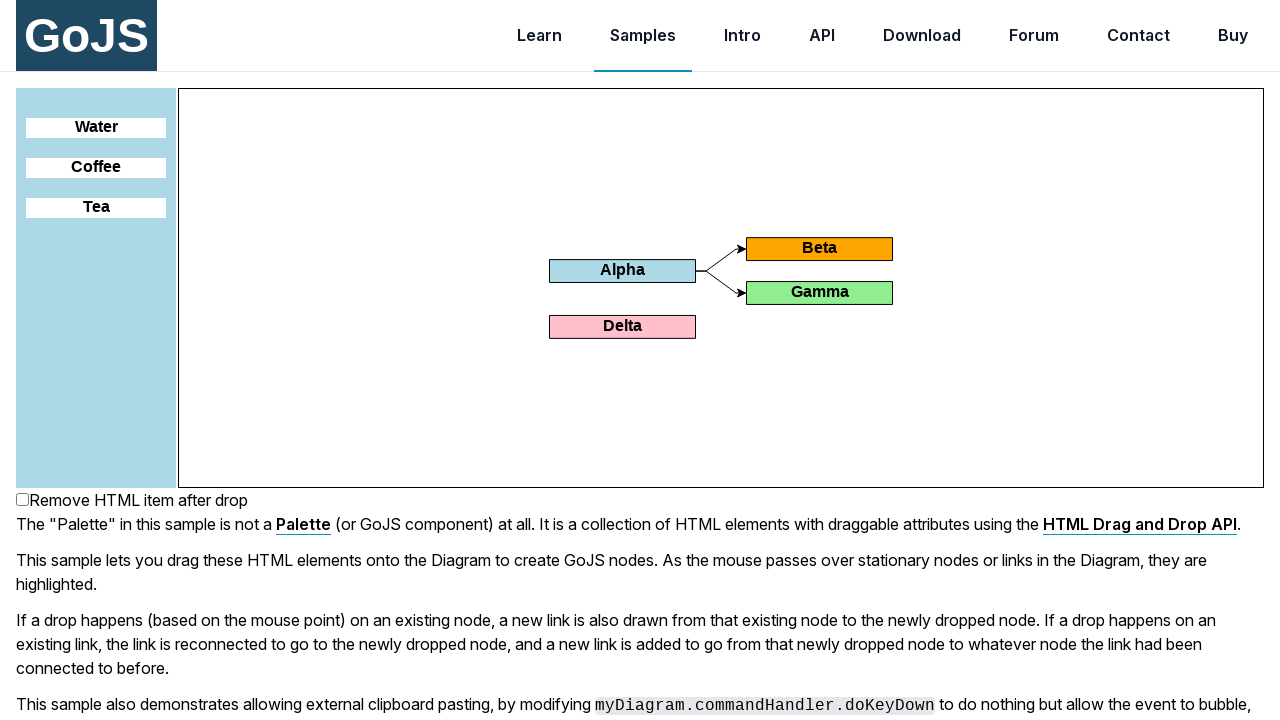

Canvas element loaded and is ready
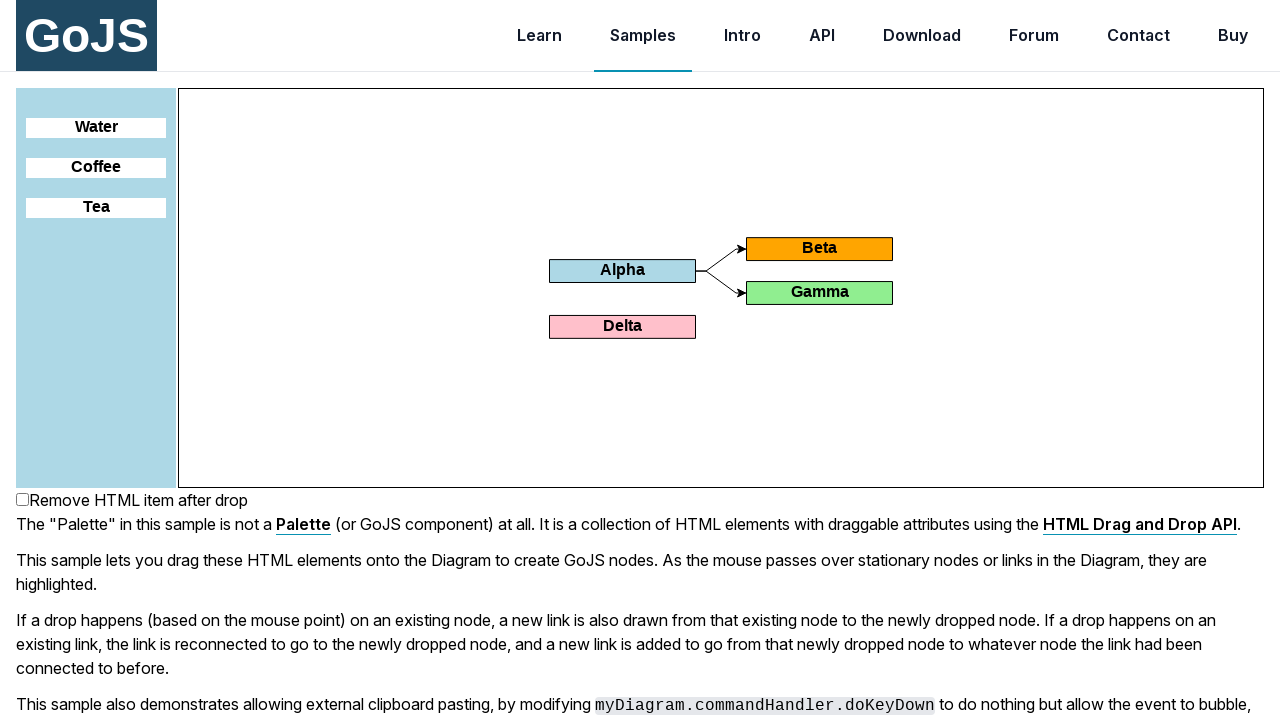

Water draggable item is available
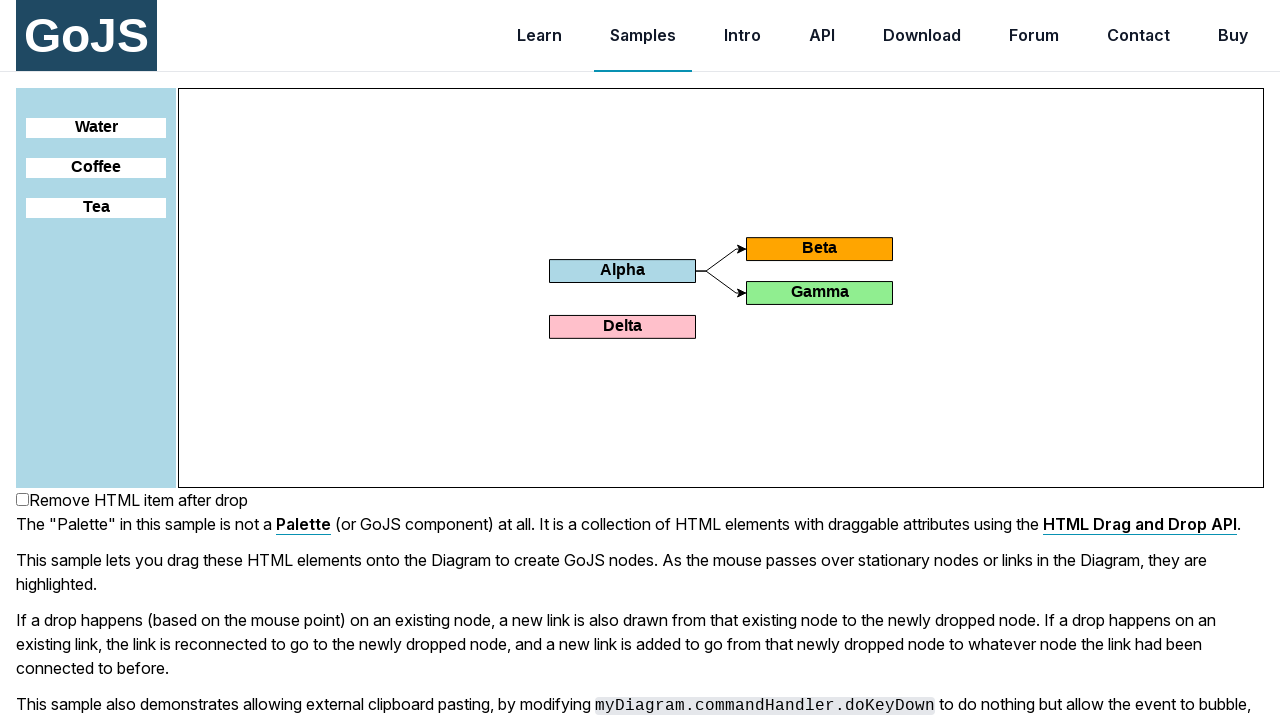

Retrieved canvas bounding box for coordinate calculations
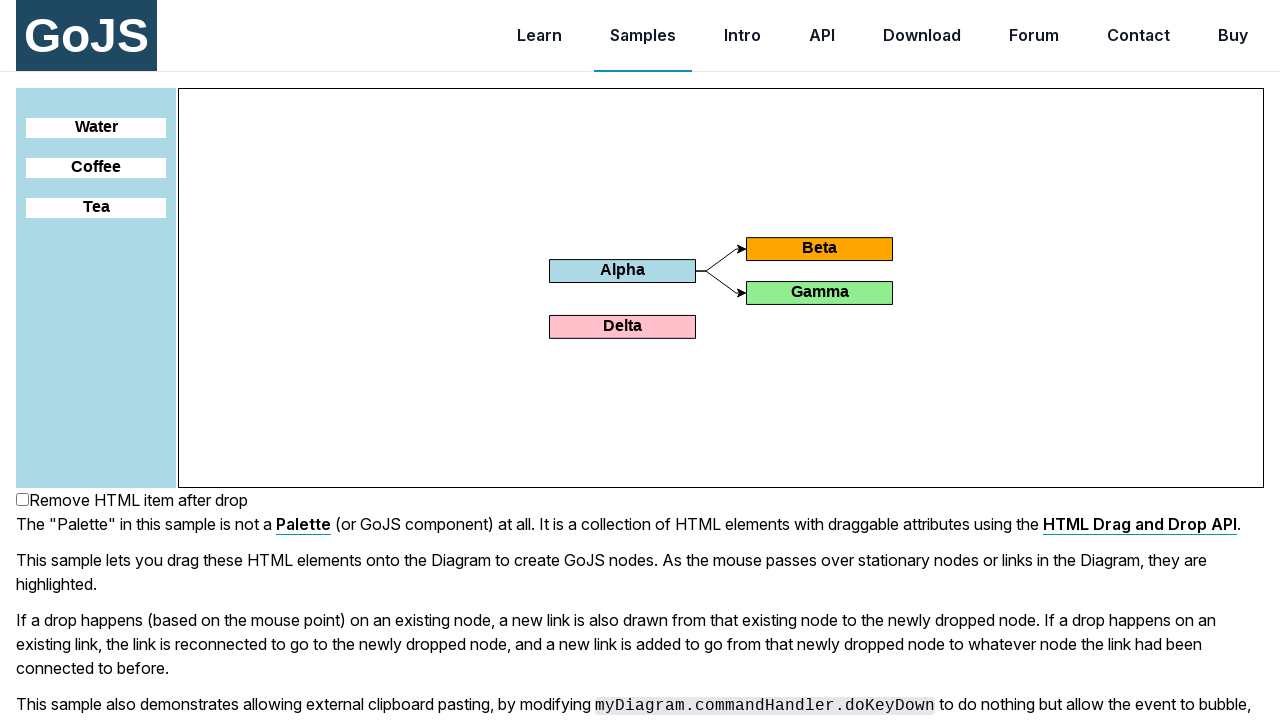

Moved mouse to initial position on canvas (170, 160) at (349, 249)
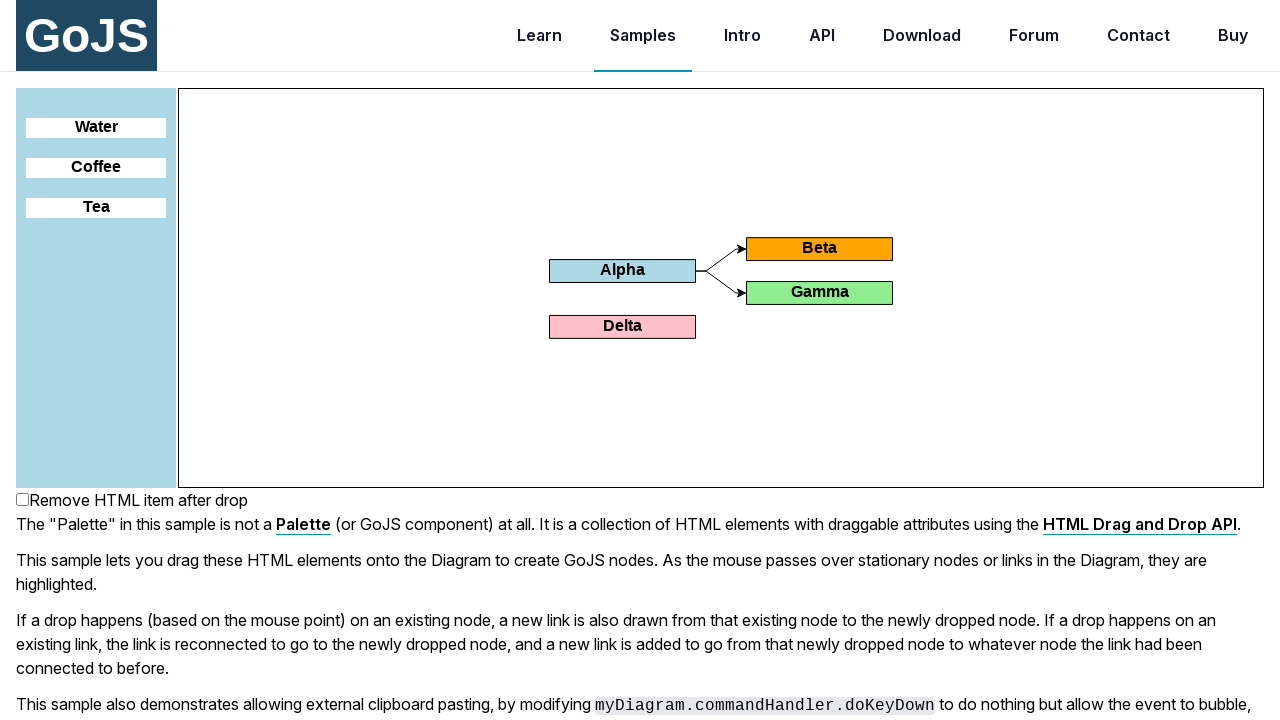

Pressed mouse button down at (349, 249)
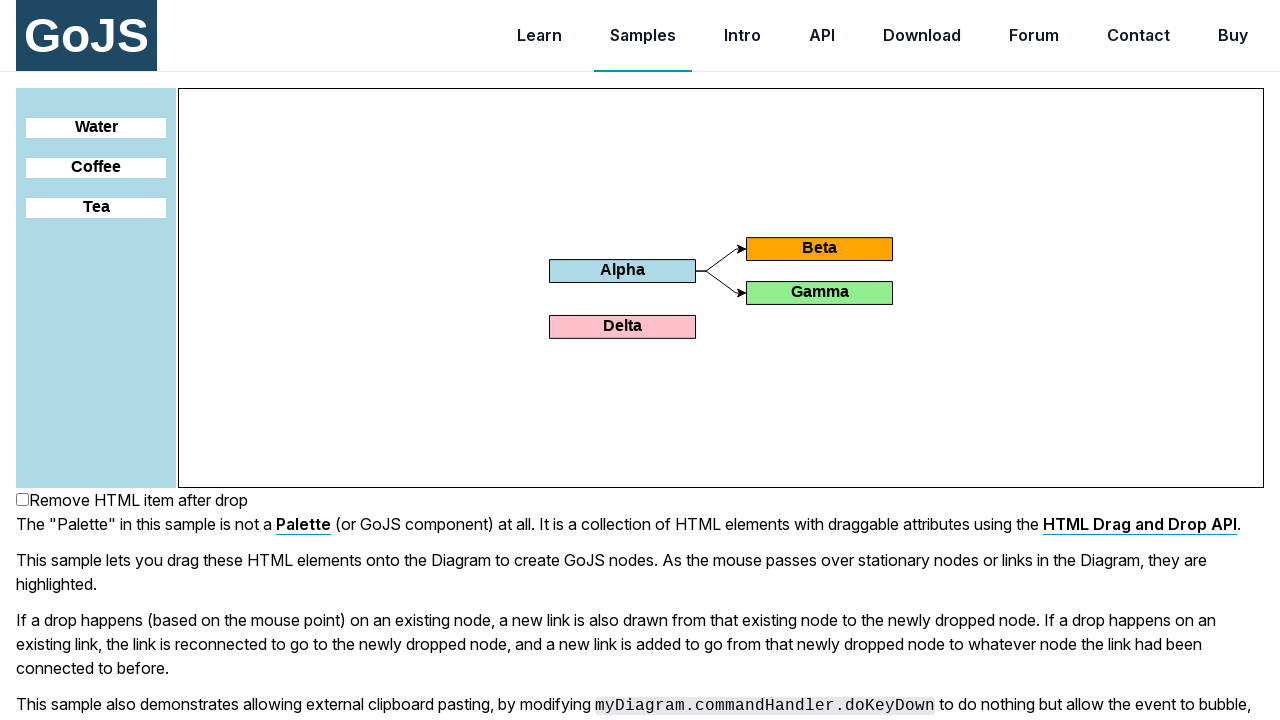

Dragged element to new position (200, 0) on canvas at (379, 89)
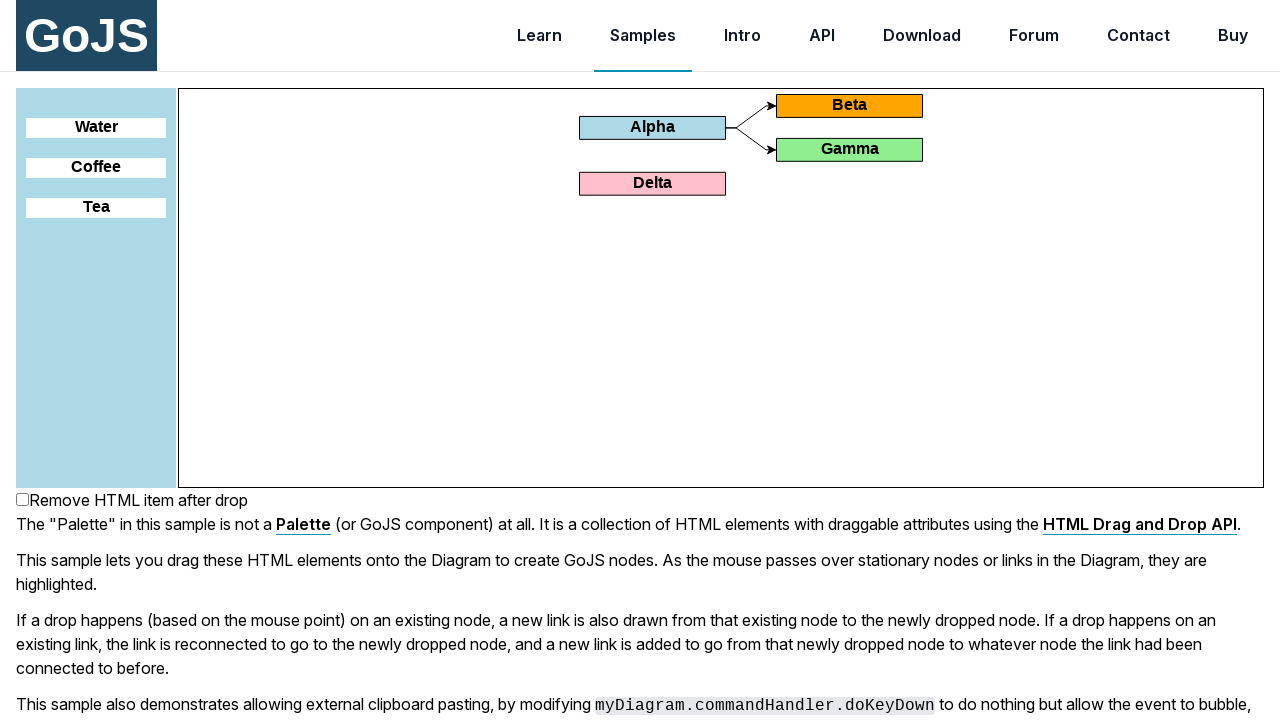

Released mouse button after dragging at (379, 89)
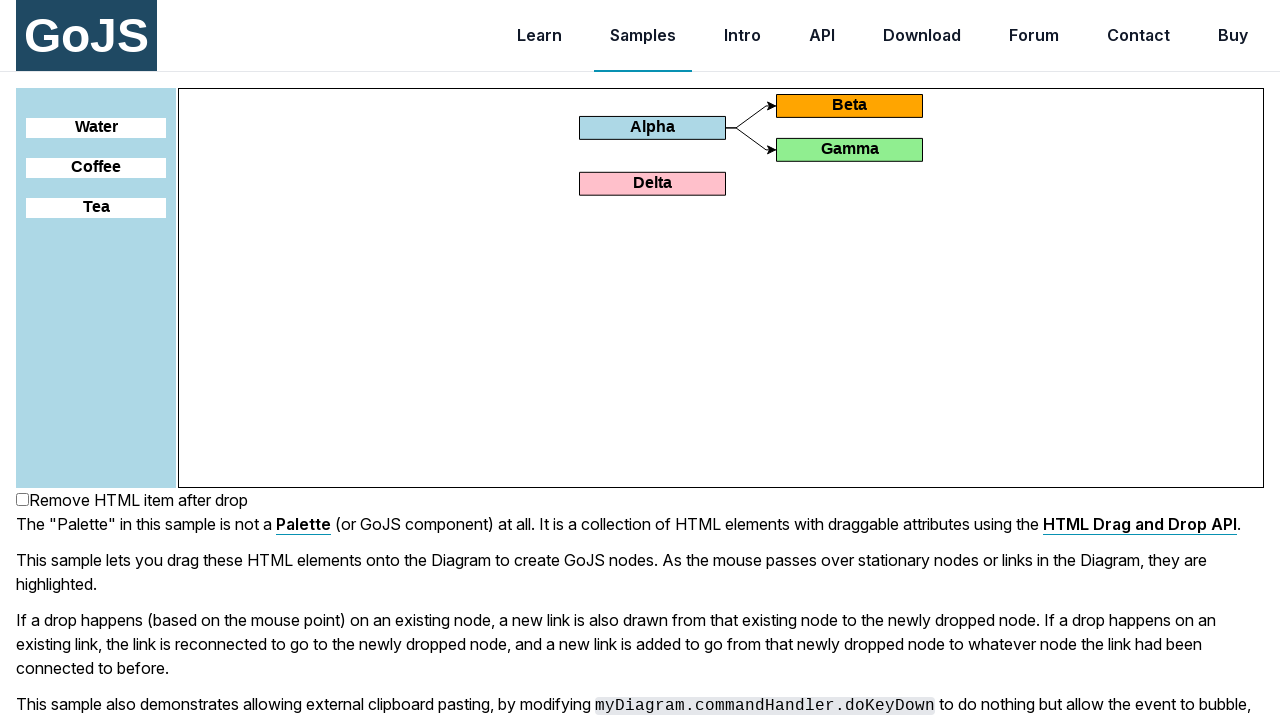

Clicked on Water item at (96, 128) on xpath=//div[@id='sample']//div[.= 'Water']
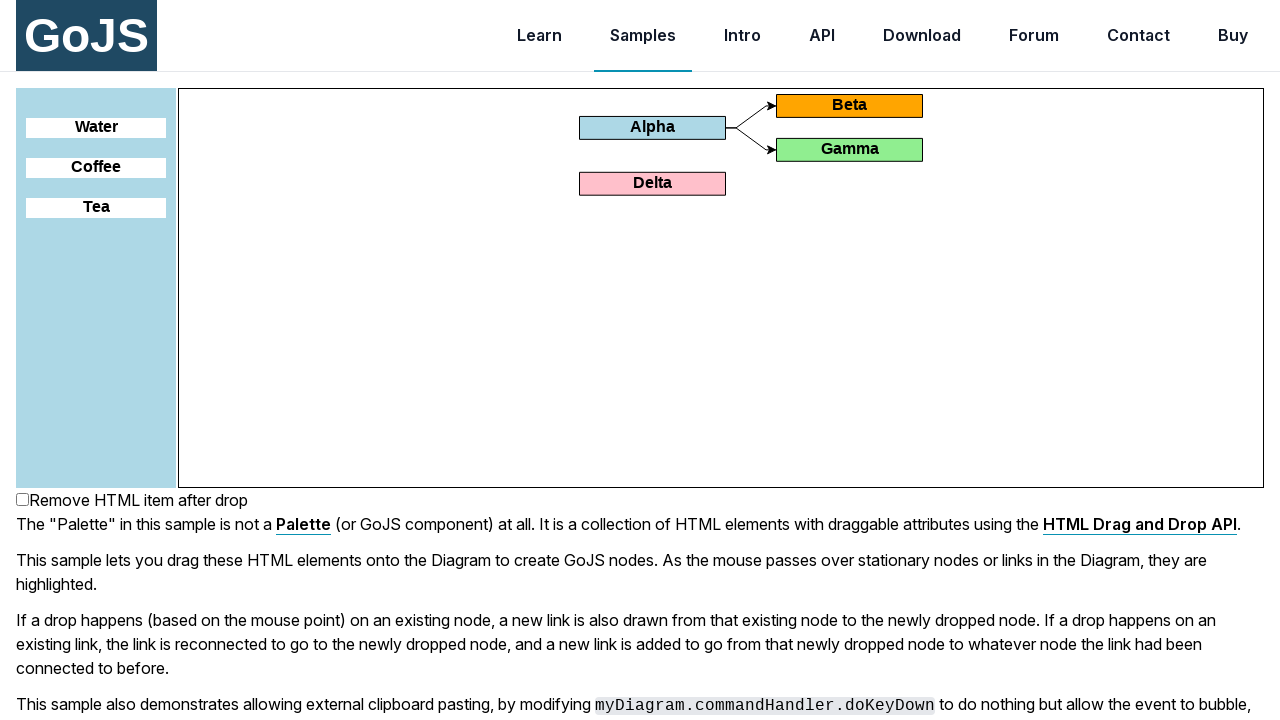

Dragged Water item onto the canvas at (721, 288)
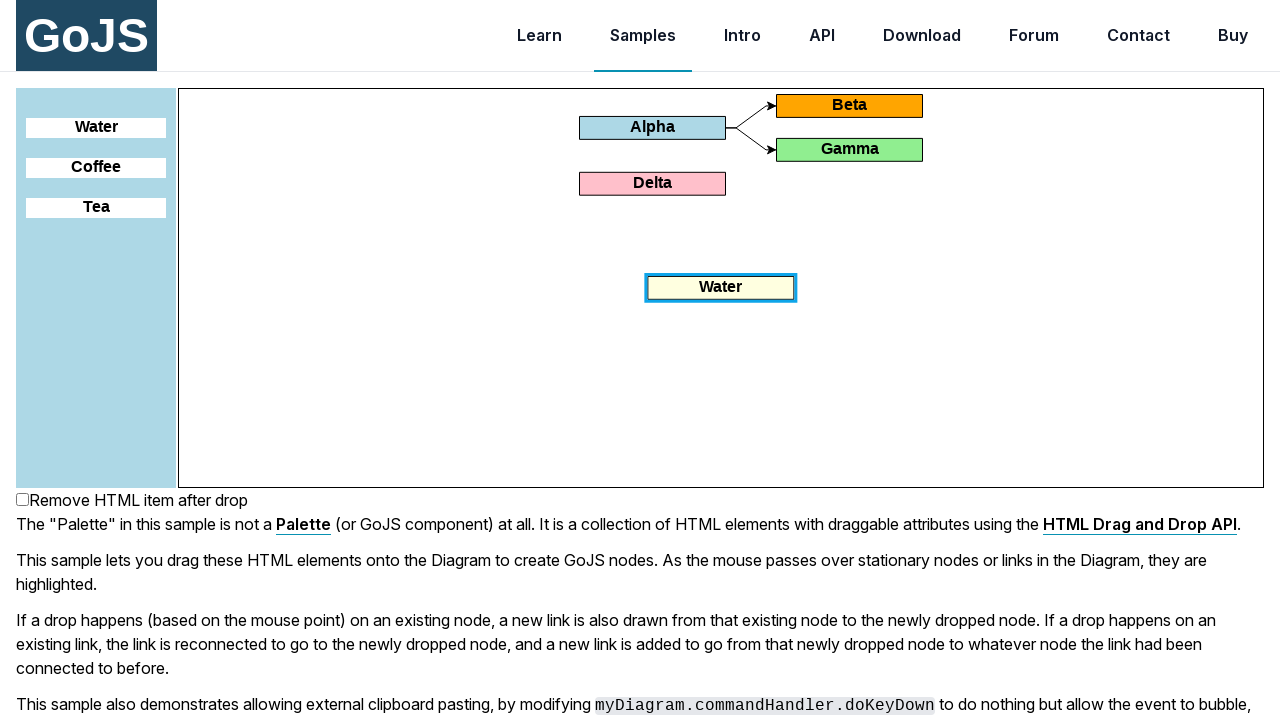

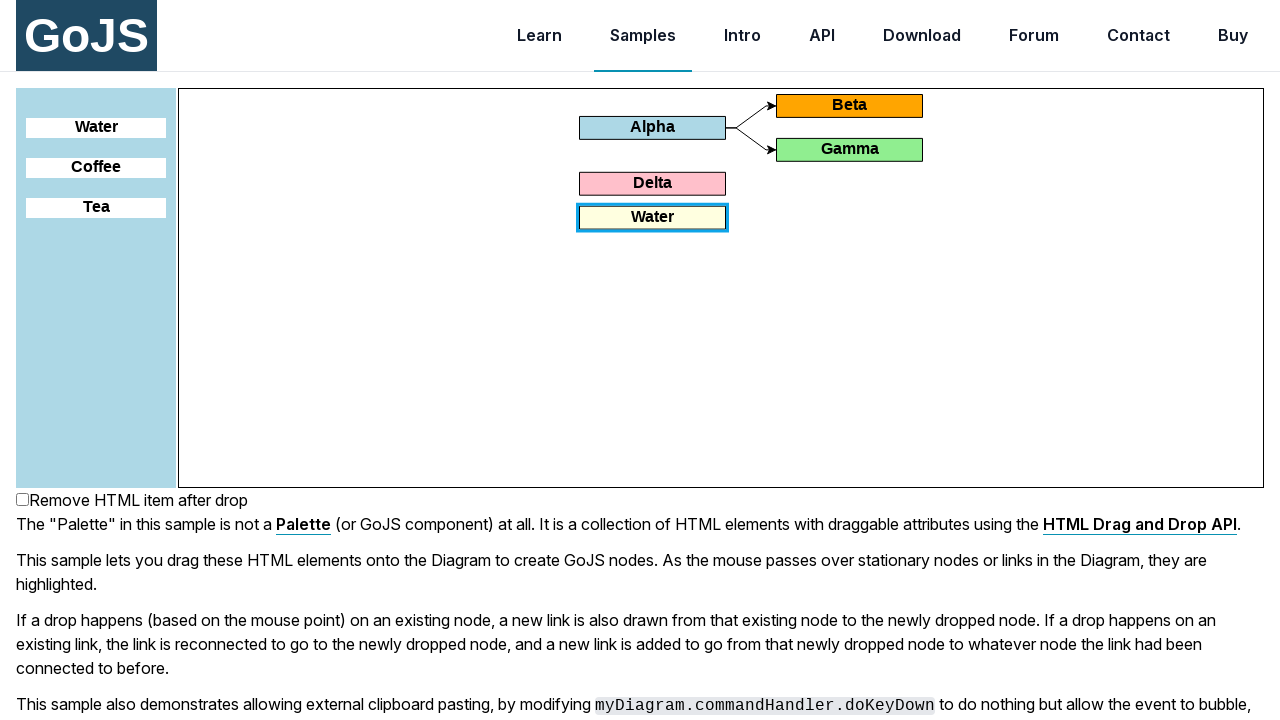